Tests checkbox interactions by clicking the first checkbox and ensuring the second checkbox is selected

Starting URL: https://the-internet.herokuapp.com/checkboxes

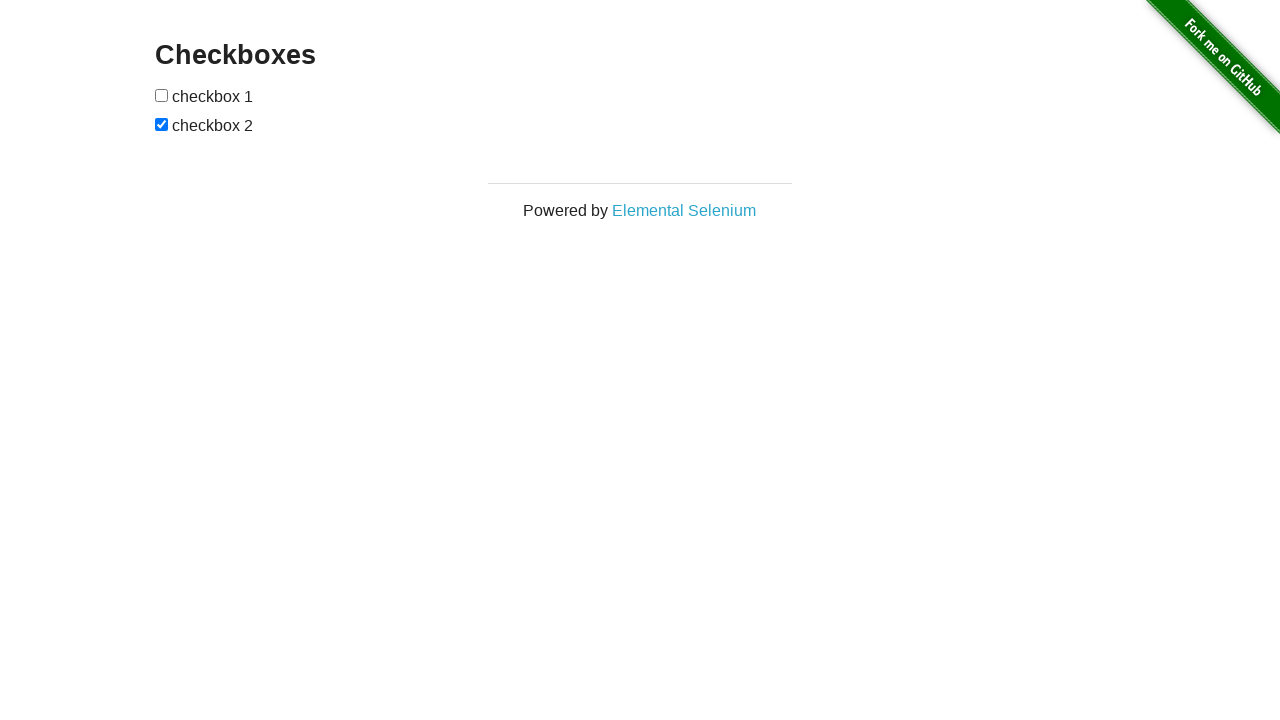

Clicked the first checkbox at (162, 95) on xpath=//*[@id="checkboxes"]/input[1]
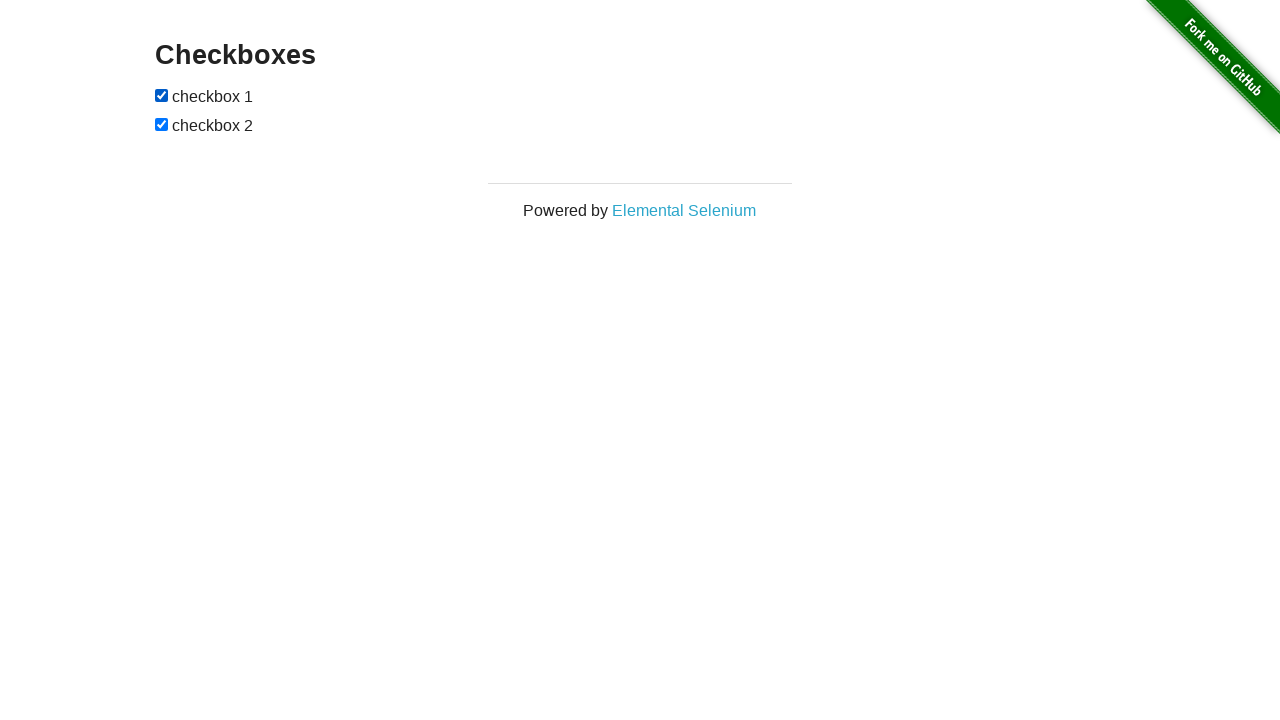

Located the second checkbox
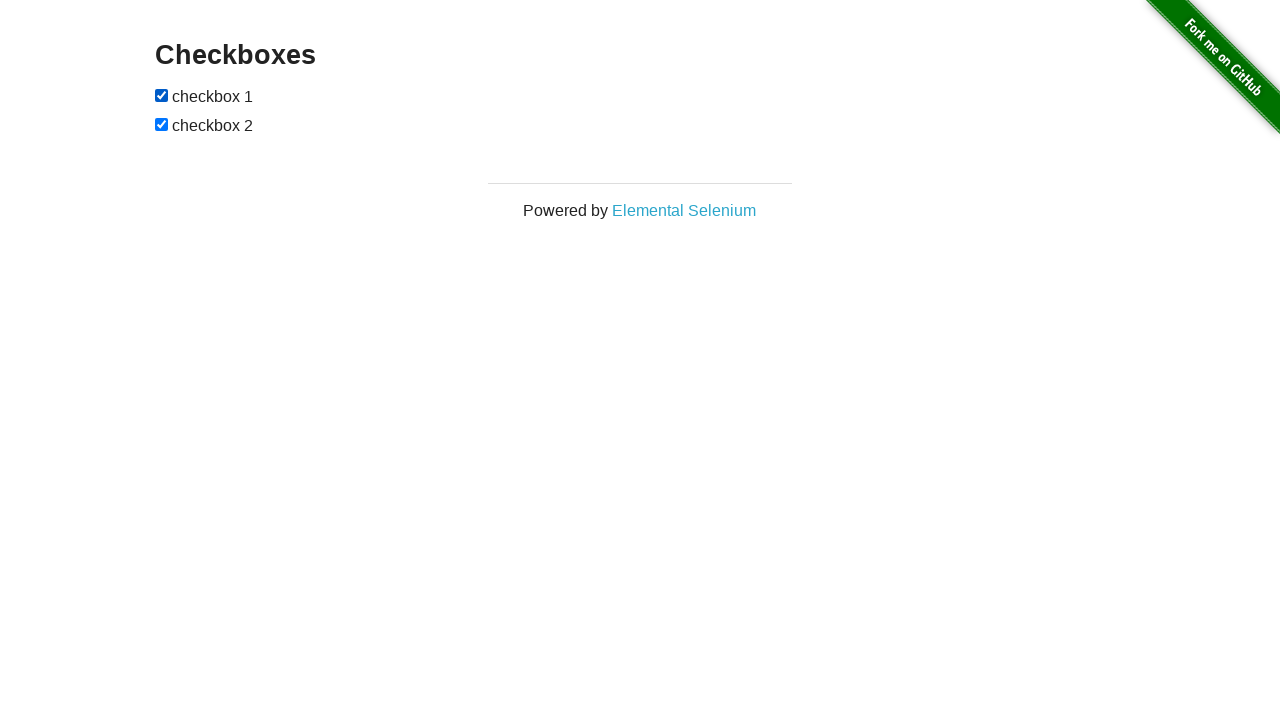

Verified second checkbox is already selected
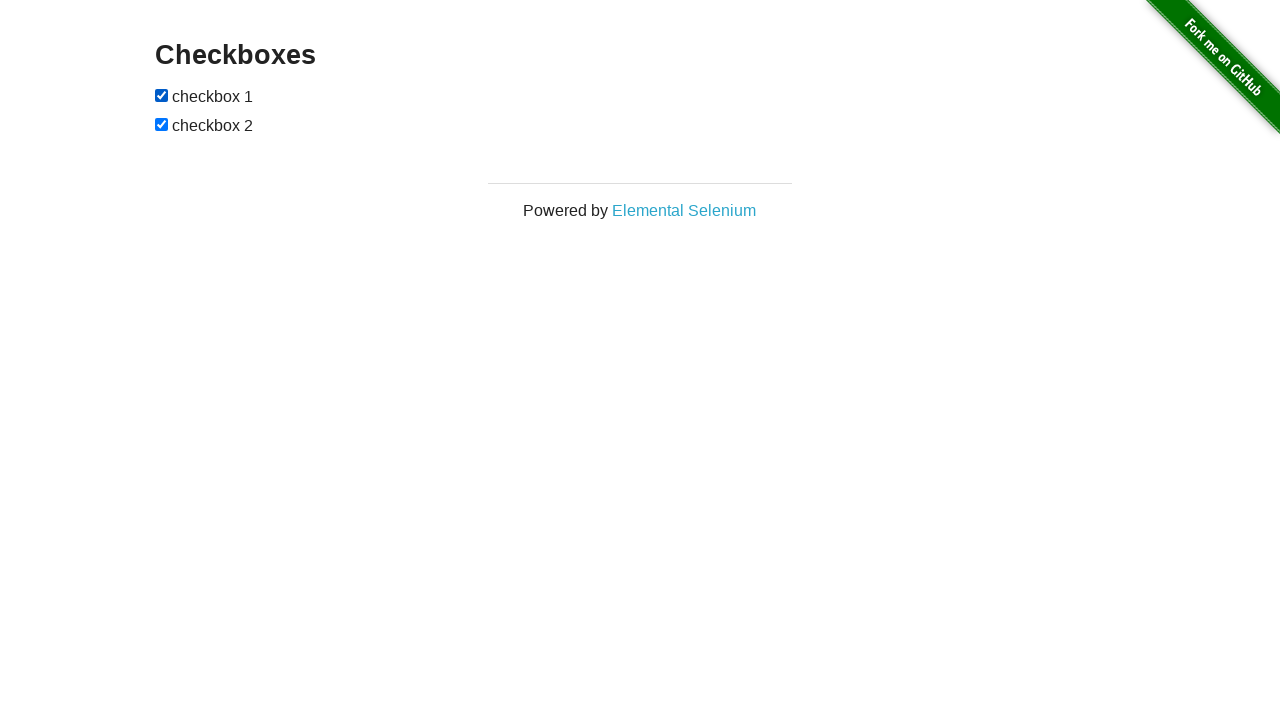

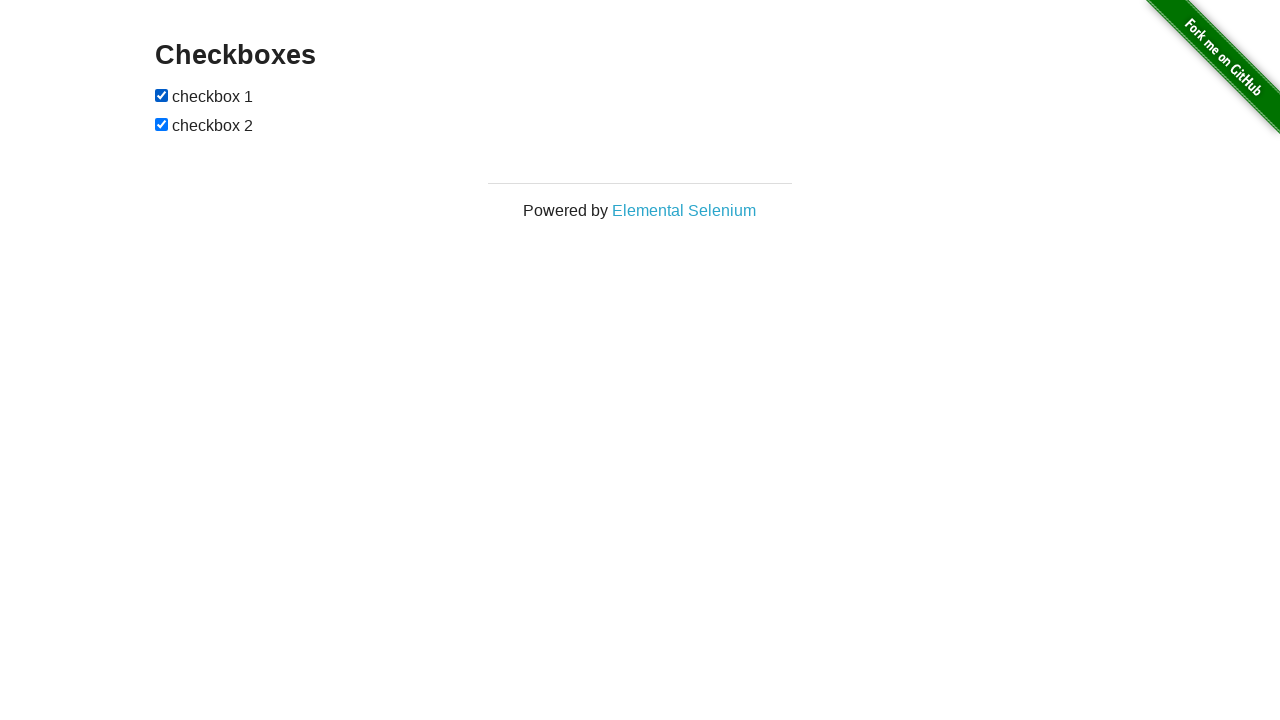